Tests that clicking on a table column header sorts the table data correctly by comparing the displayed order against a programmatically sorted list

Starting URL: https://rahulshettyacademy.com/seleniumPractise/#/offers

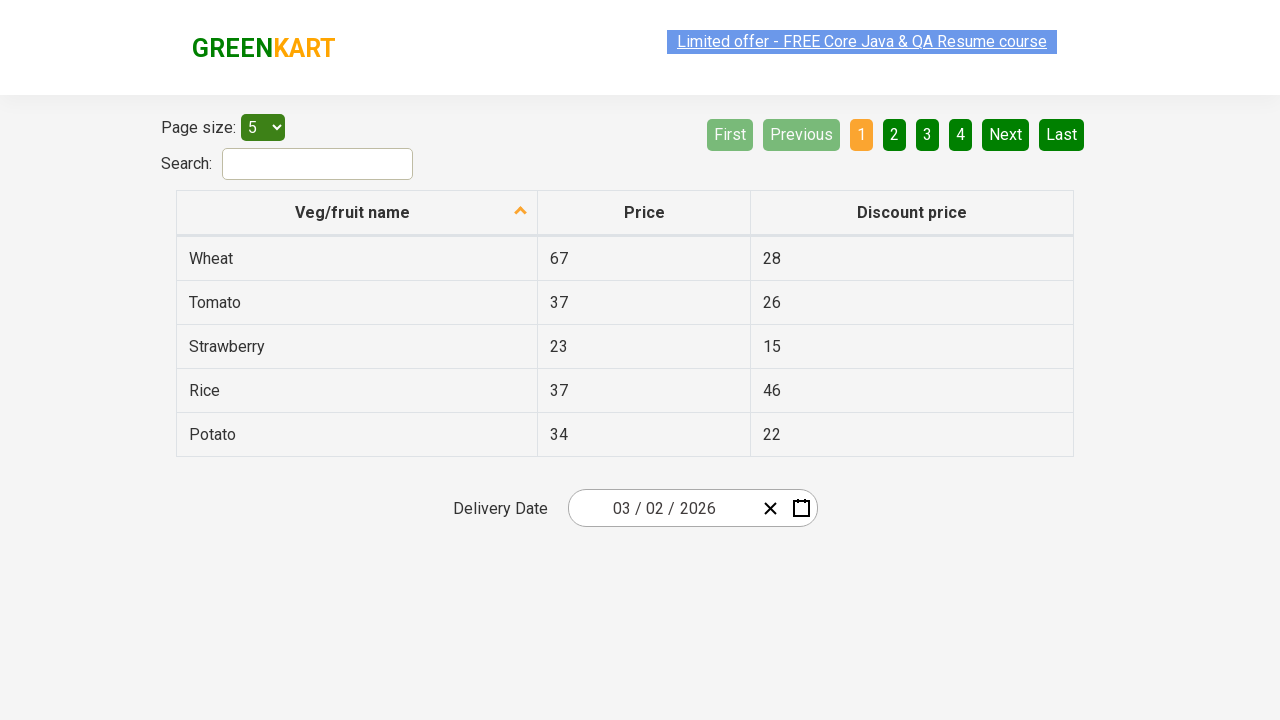

Waited for table to load - first column header visible
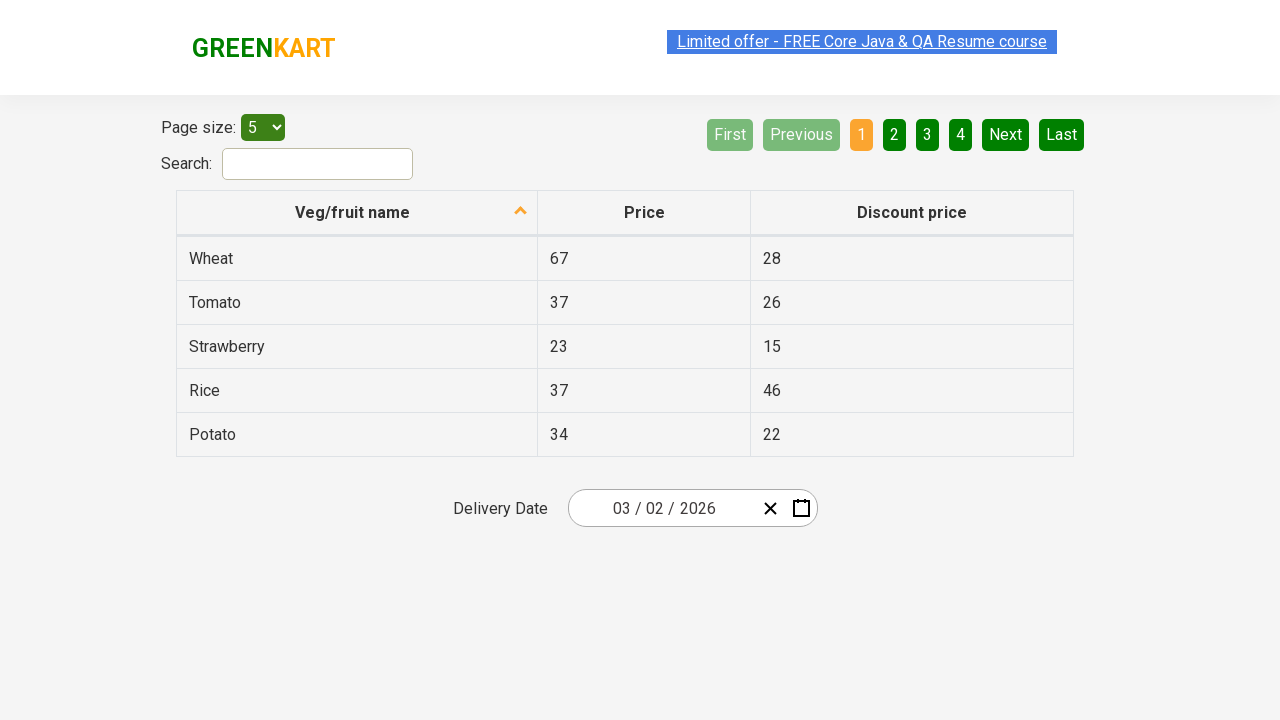

Clicked first column header to trigger sort at (357, 213) on xpath=//tr/th[1]
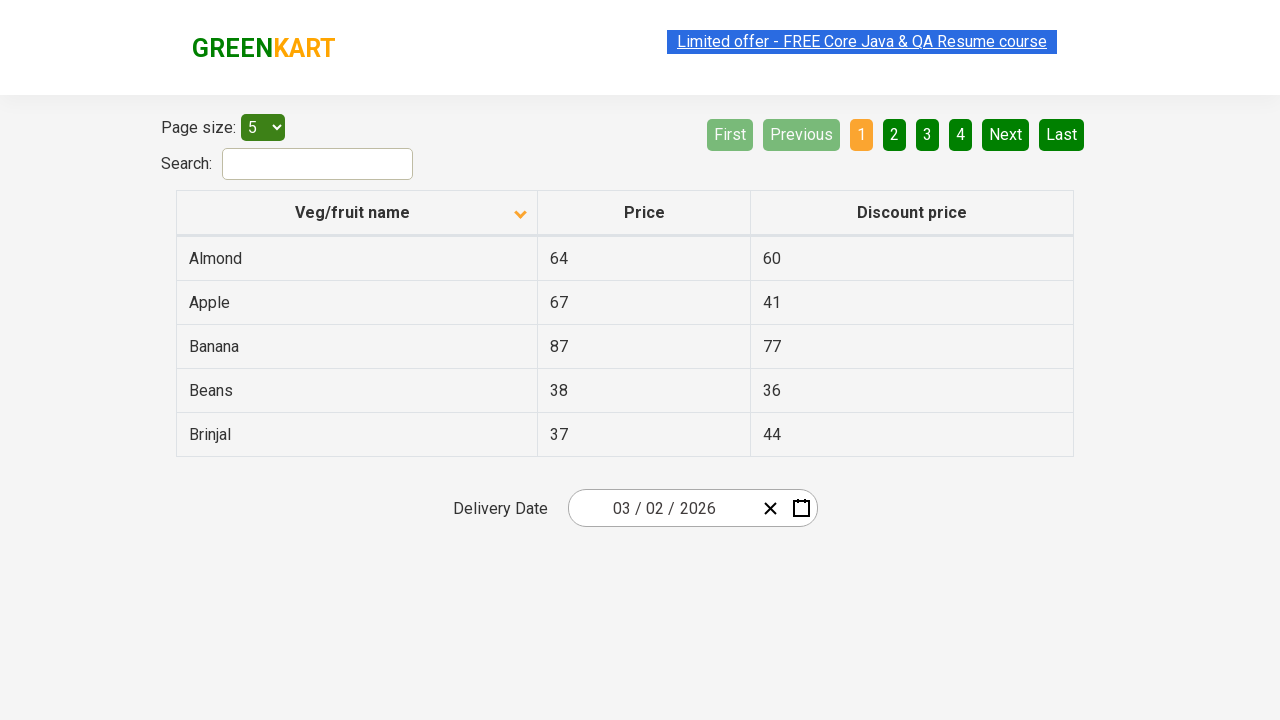

Waited 1 second for sorting animation to complete
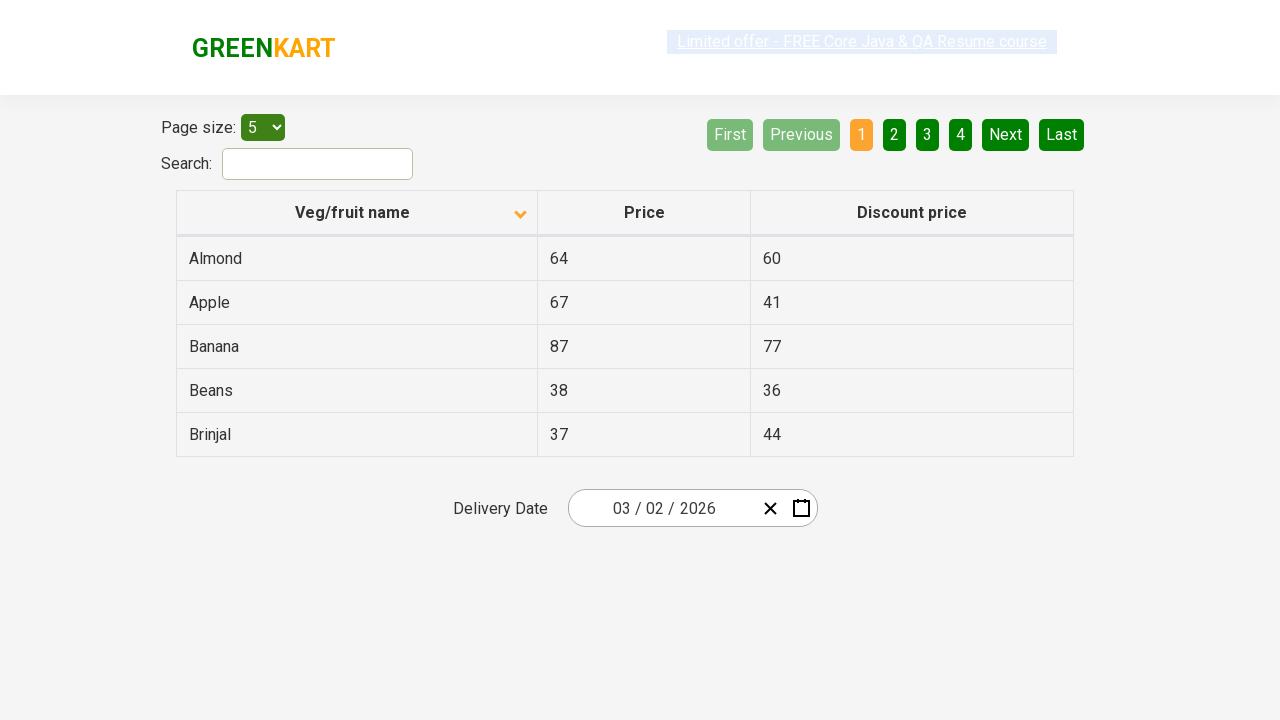

Retrieved all first column data cells from sorted table
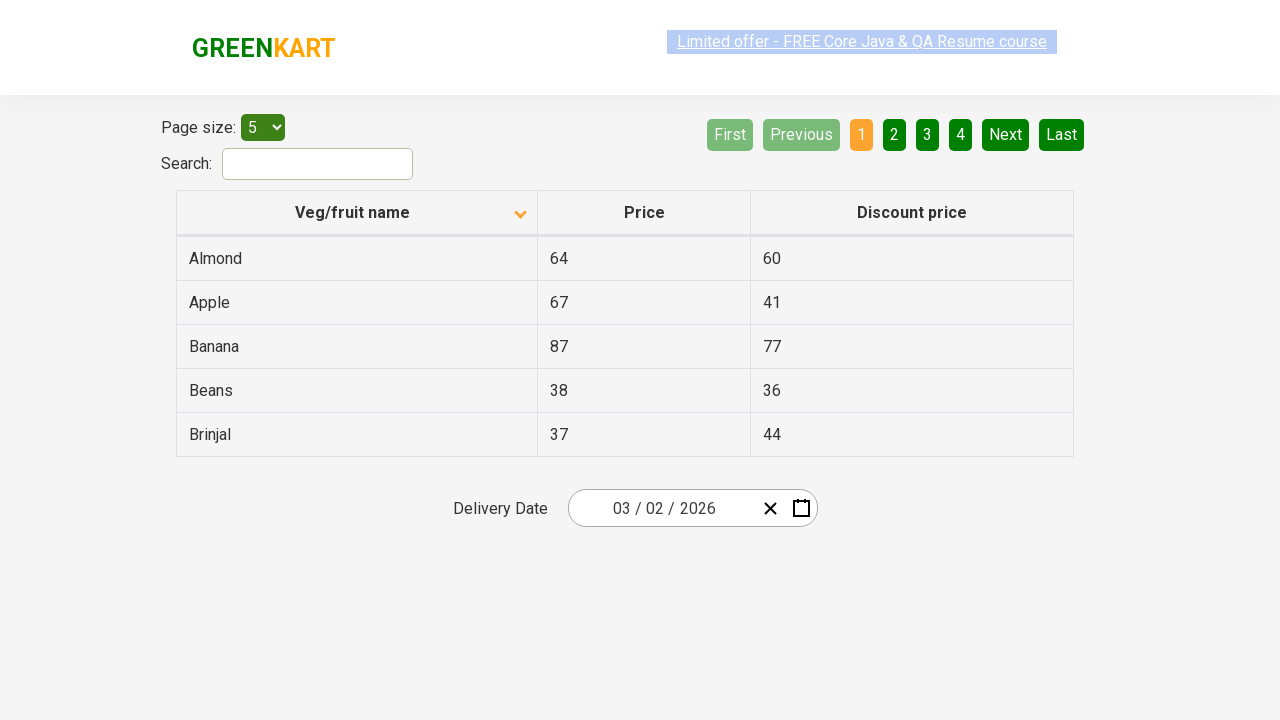

Extracted text from 5 column cells
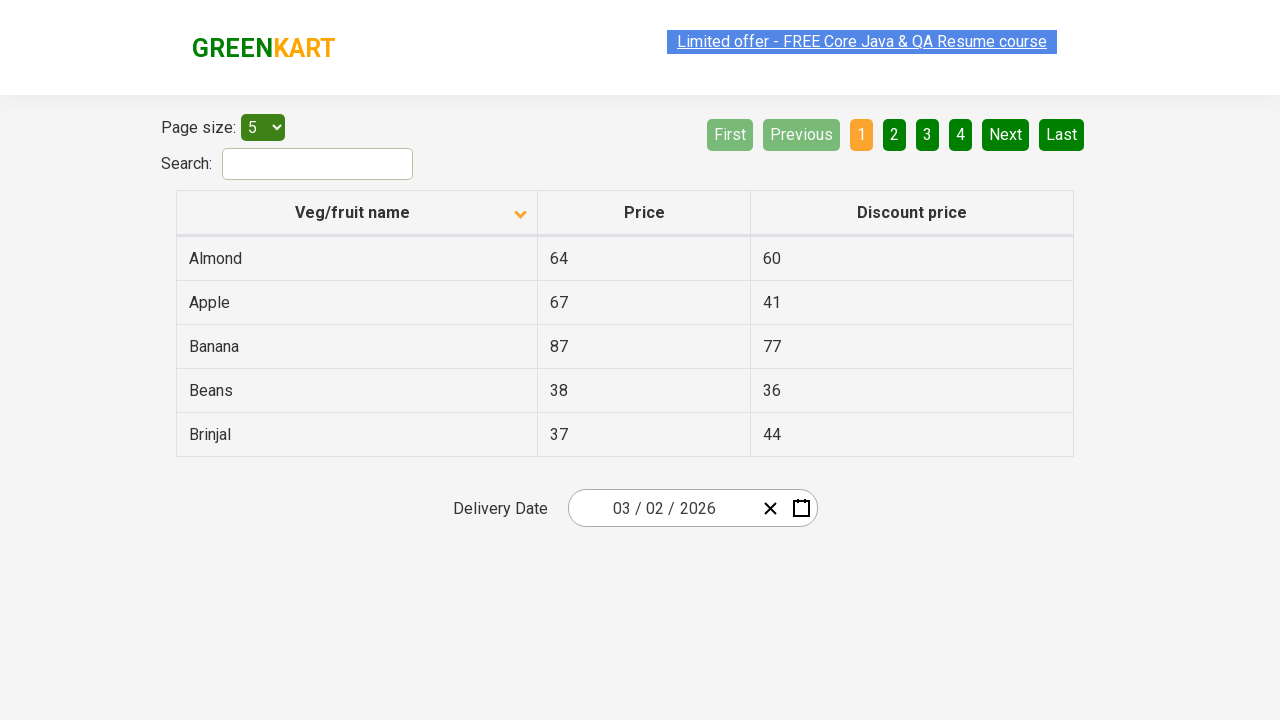

Created alphabetically sorted copy of extracted data for comparison
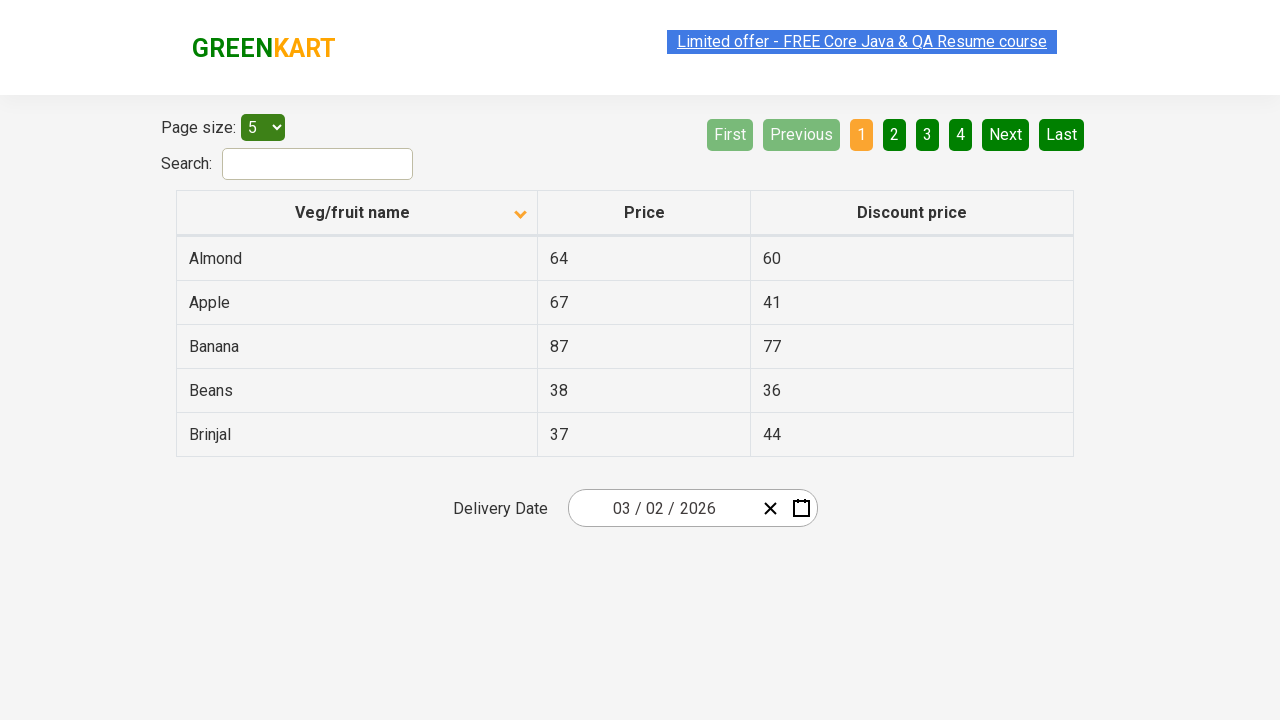

Verified table is sorted correctly - assertion passed
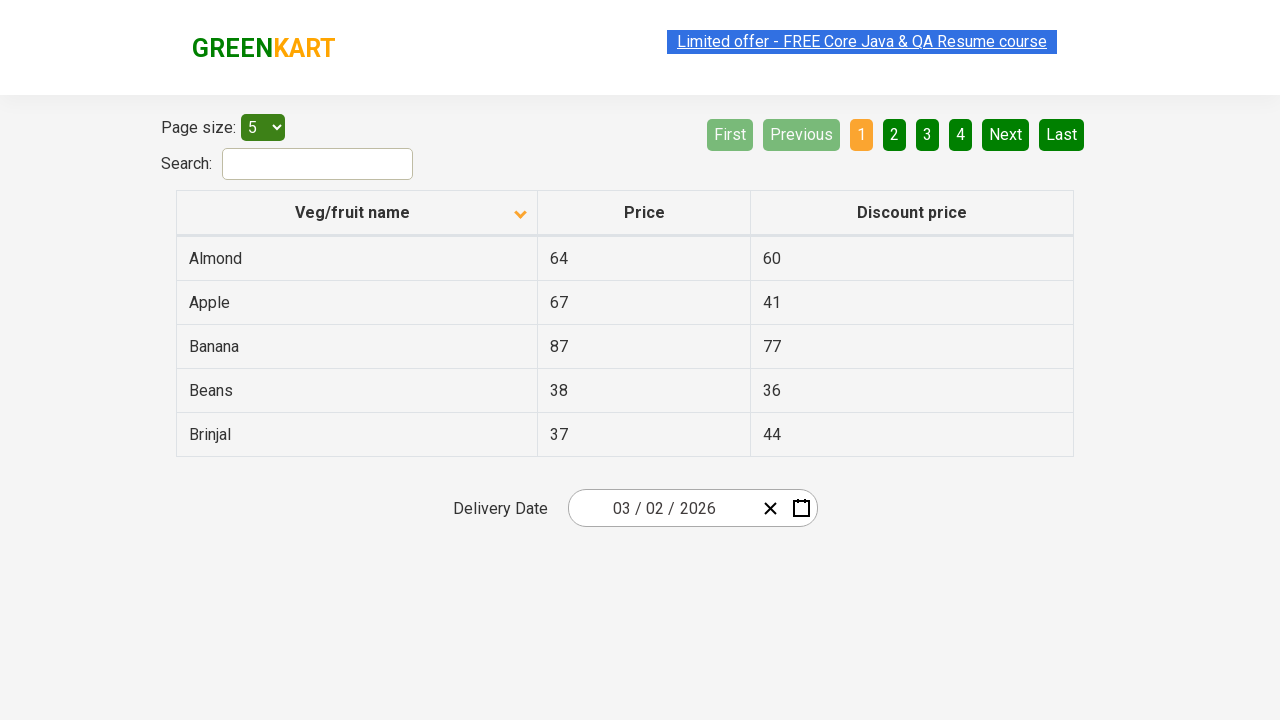

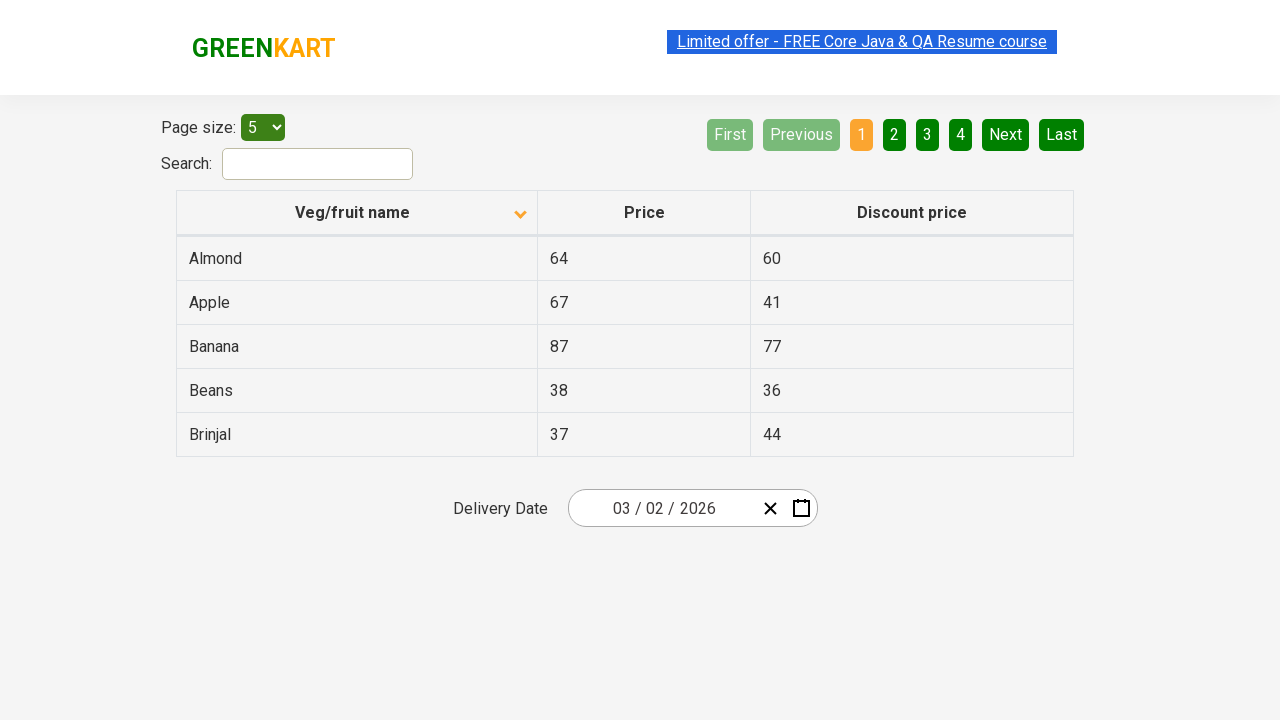